Completes full shopping flow: adds product to cart, proceeds to checkout, fills order form with customer details, and completes the purchase

Starting URL: https://www.demoblaze.com/

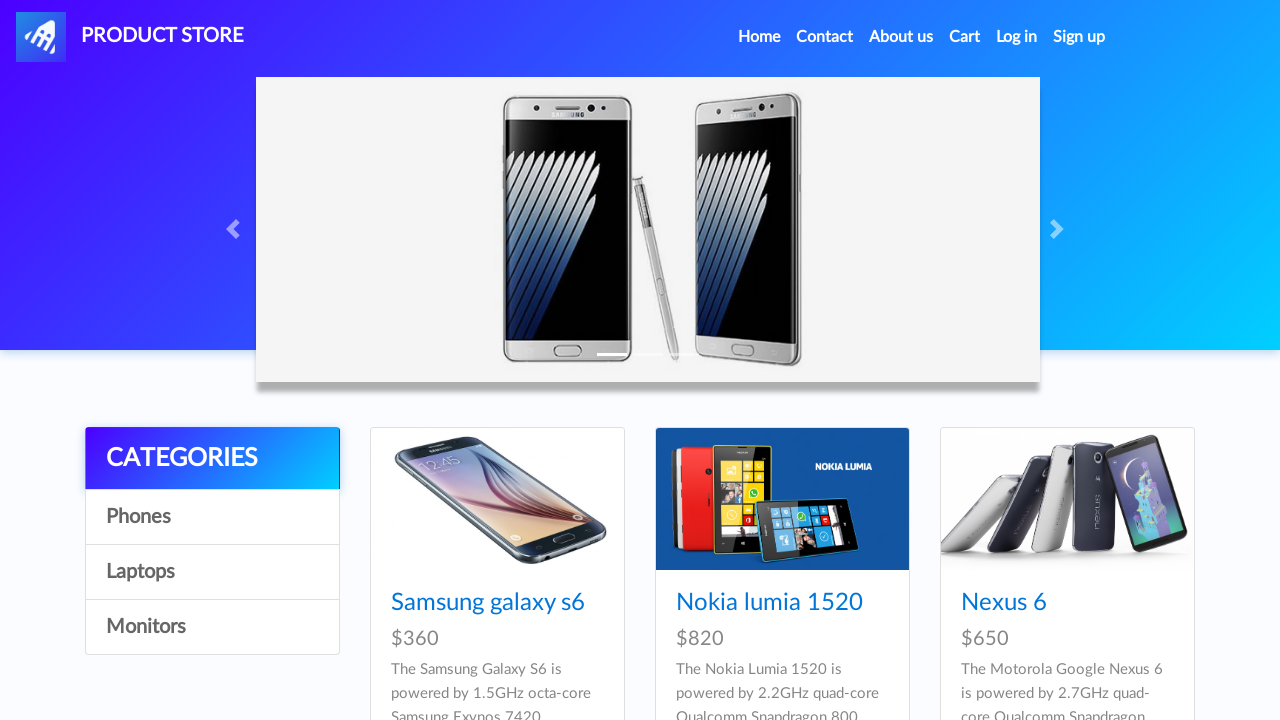

Clicked on Sony vaio i5 product at (739, 361) on //a[contains(text(),'Sony vaio i5')]
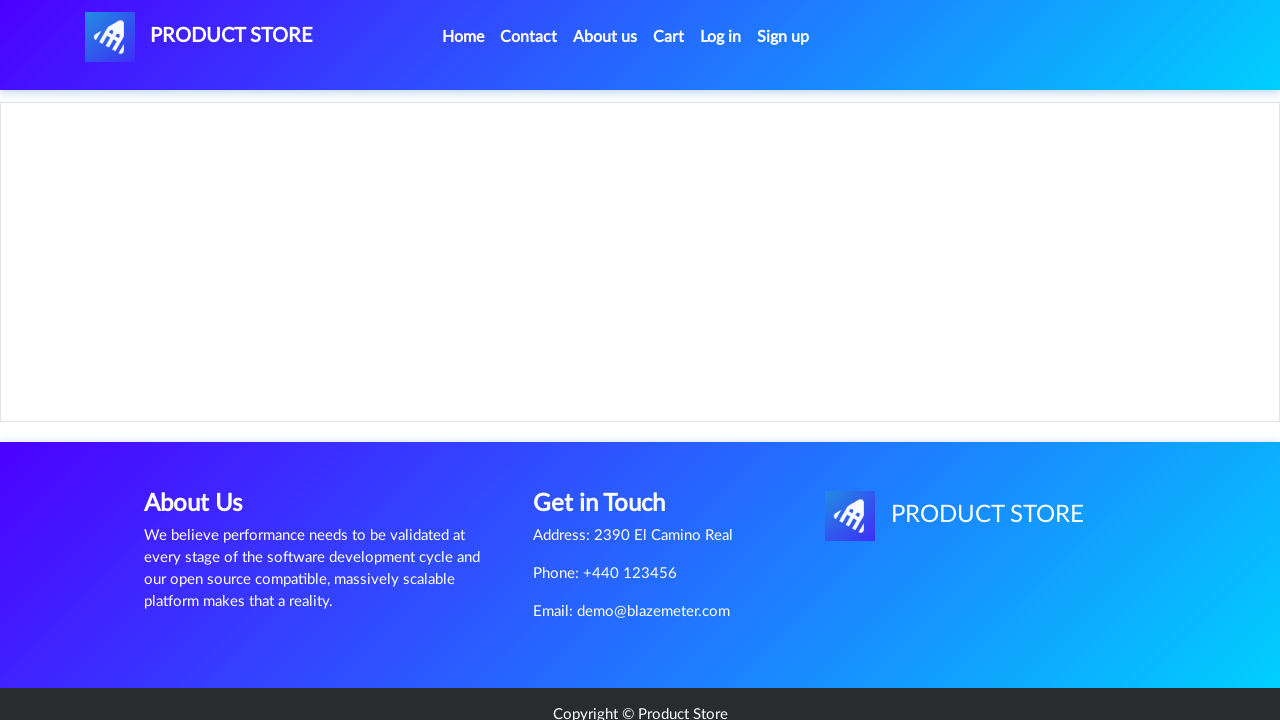

Product page loaded
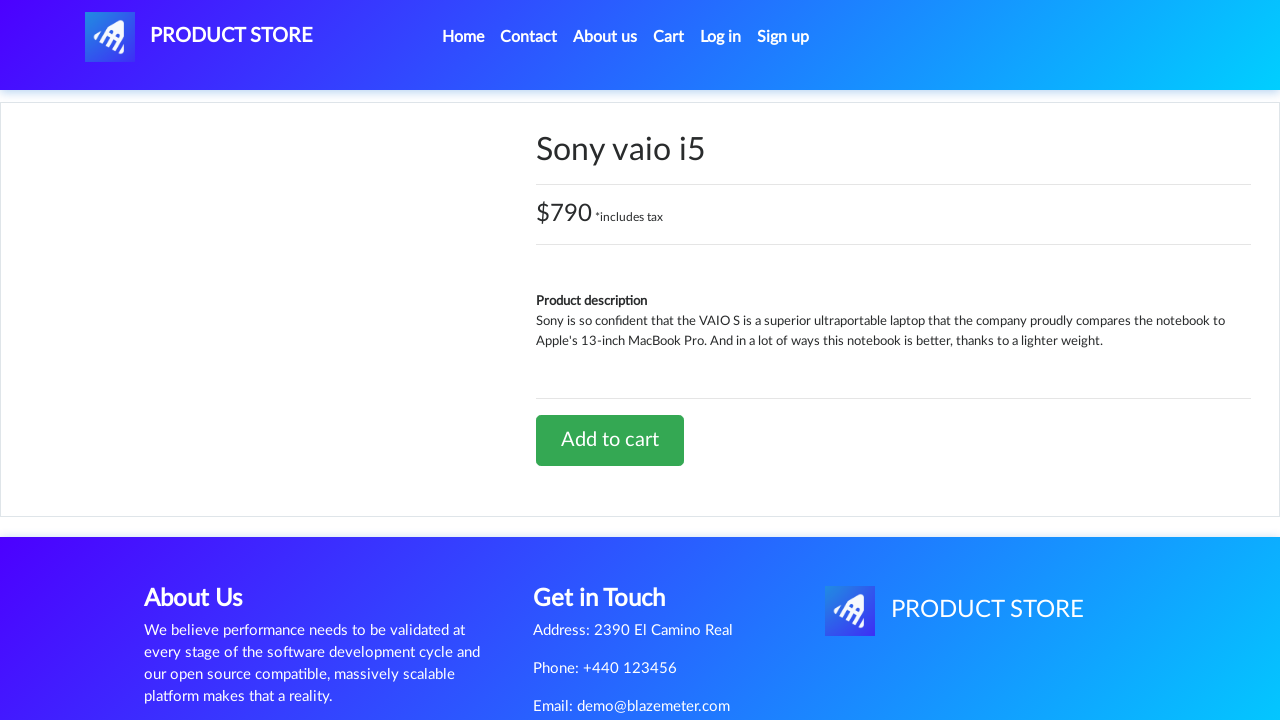

Clicked Add to cart button at (610, 440) on xpath=//a[contains(text(),'Add to cart')]
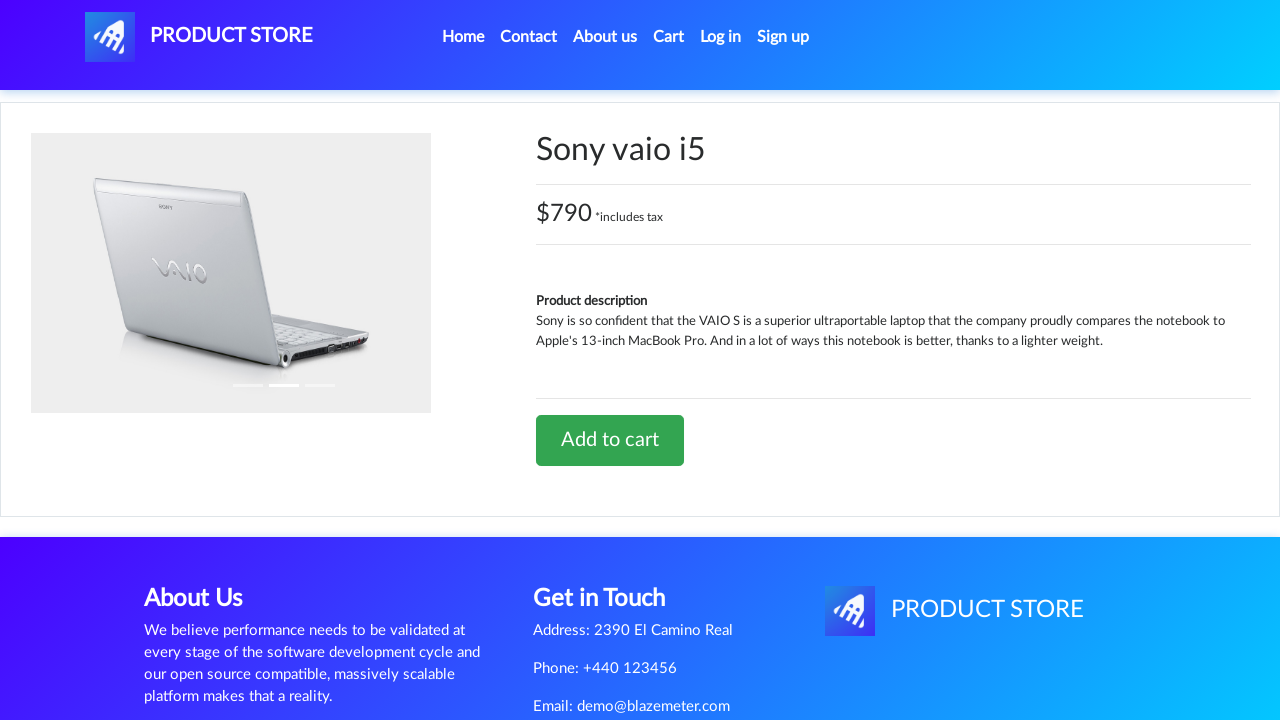

Waited for add to cart confirmation dialog
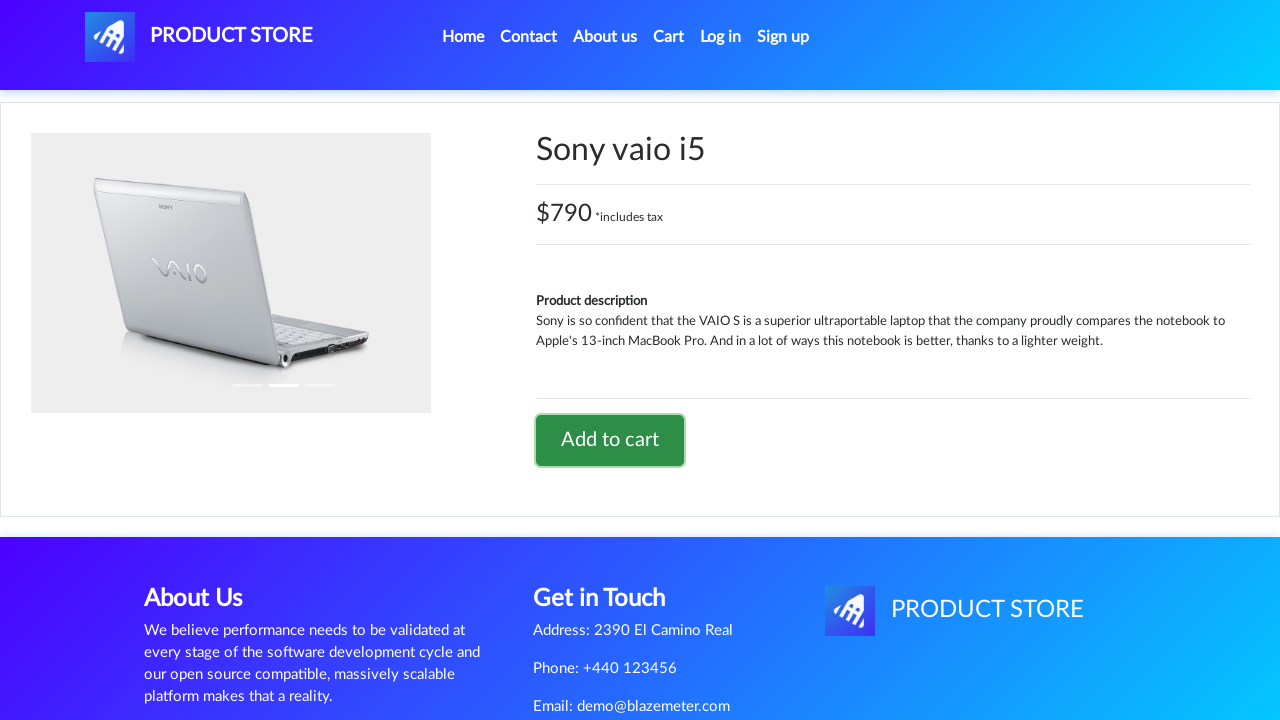

Clicked Home link at (463, 37) on xpath=//a[contains(text(),'Home')]
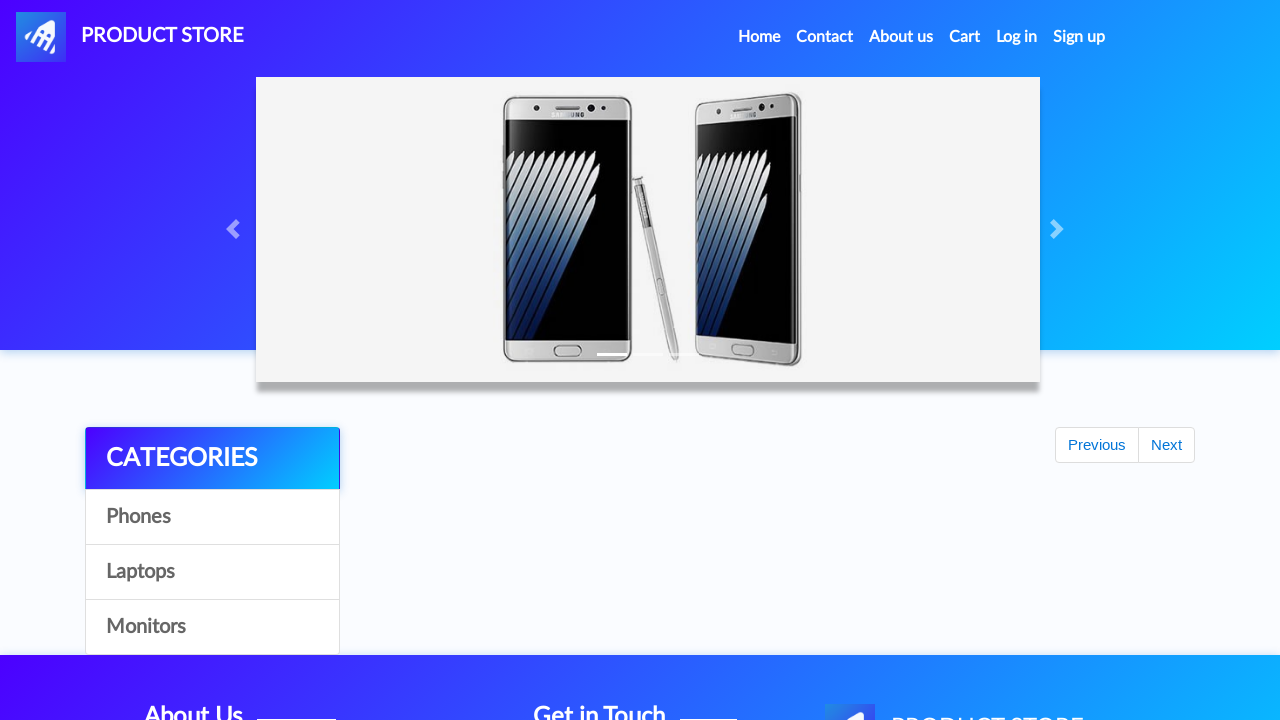

Returned to home page
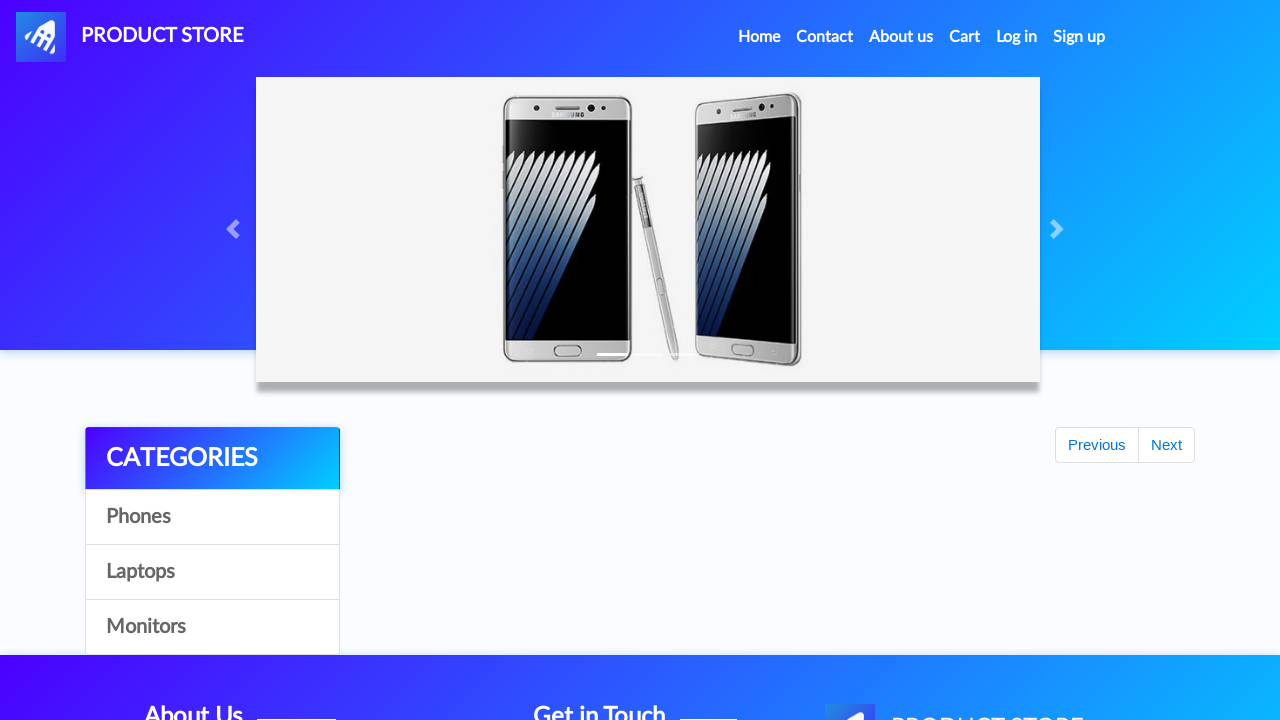

Clicked Cart link at (965, 37) on xpath=//a[contains(text(),'Cart')]
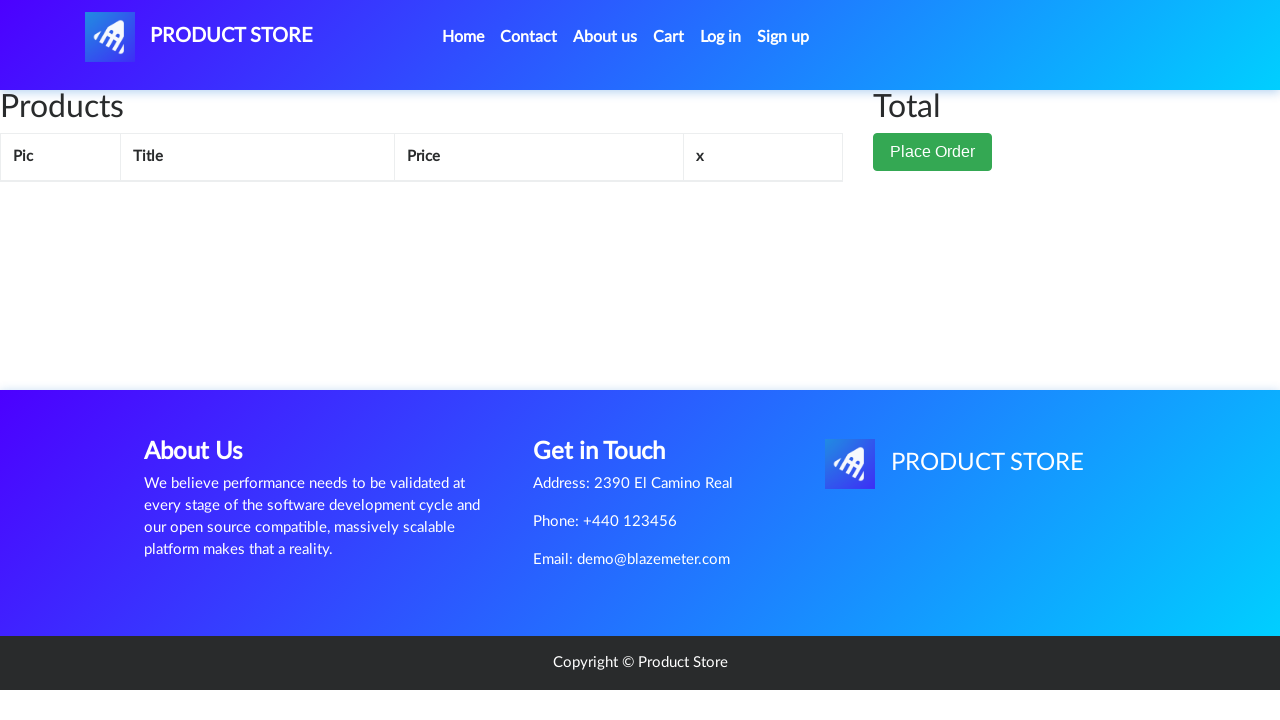

Cart page loaded
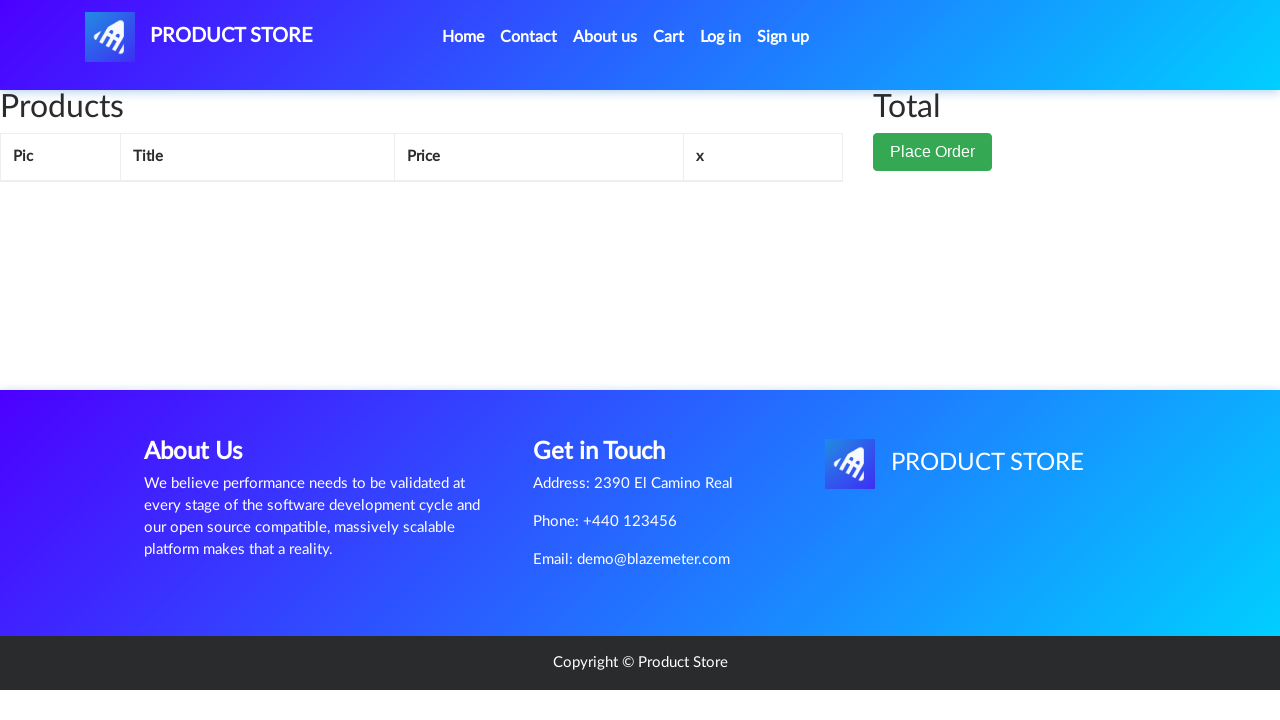

Clicked Place Order button at (933, 152) on xpath=//button[contains(text(),'Place Order')]
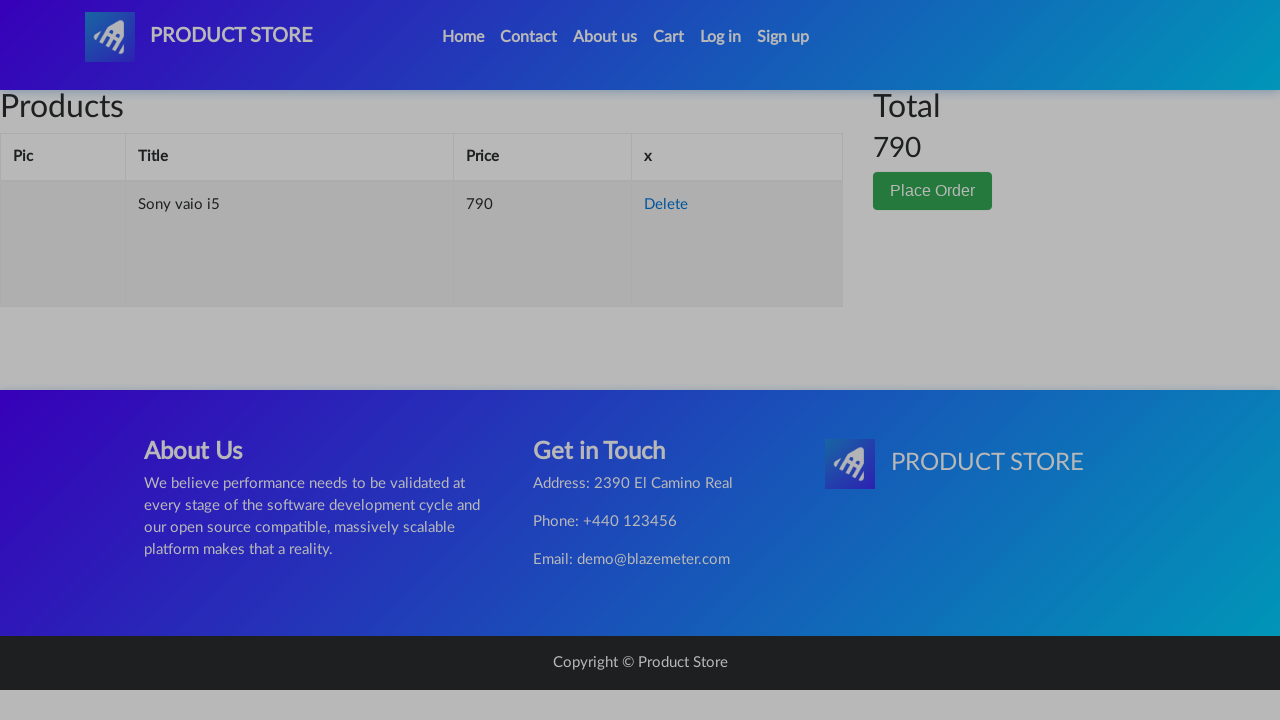

Order form modal appeared
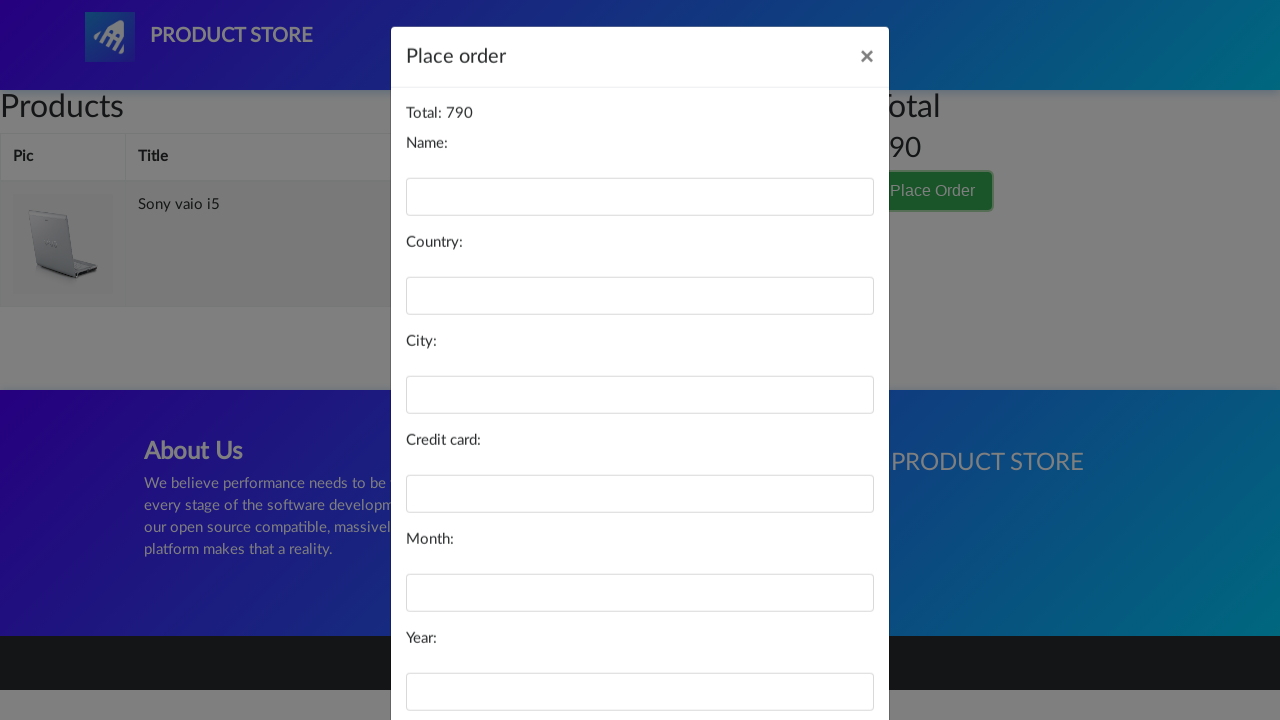

Filled name field with 'John Smith' on #name
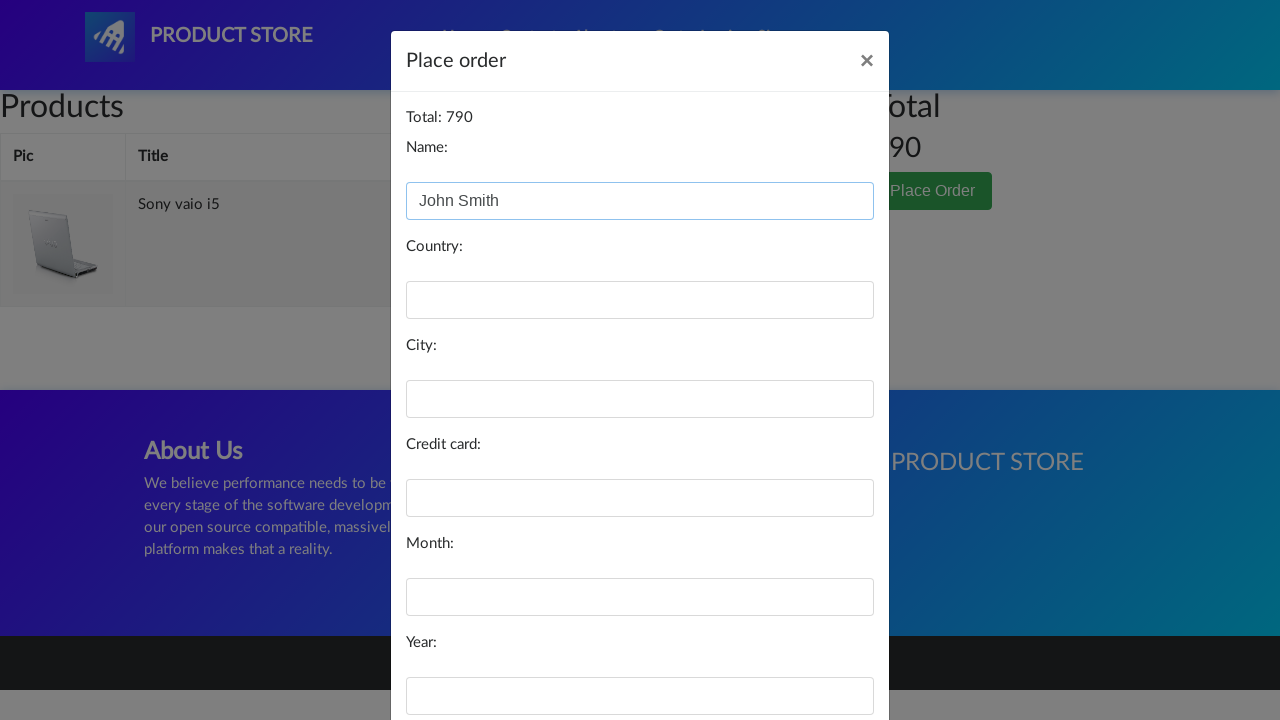

Filled country field with 'United States' on #country
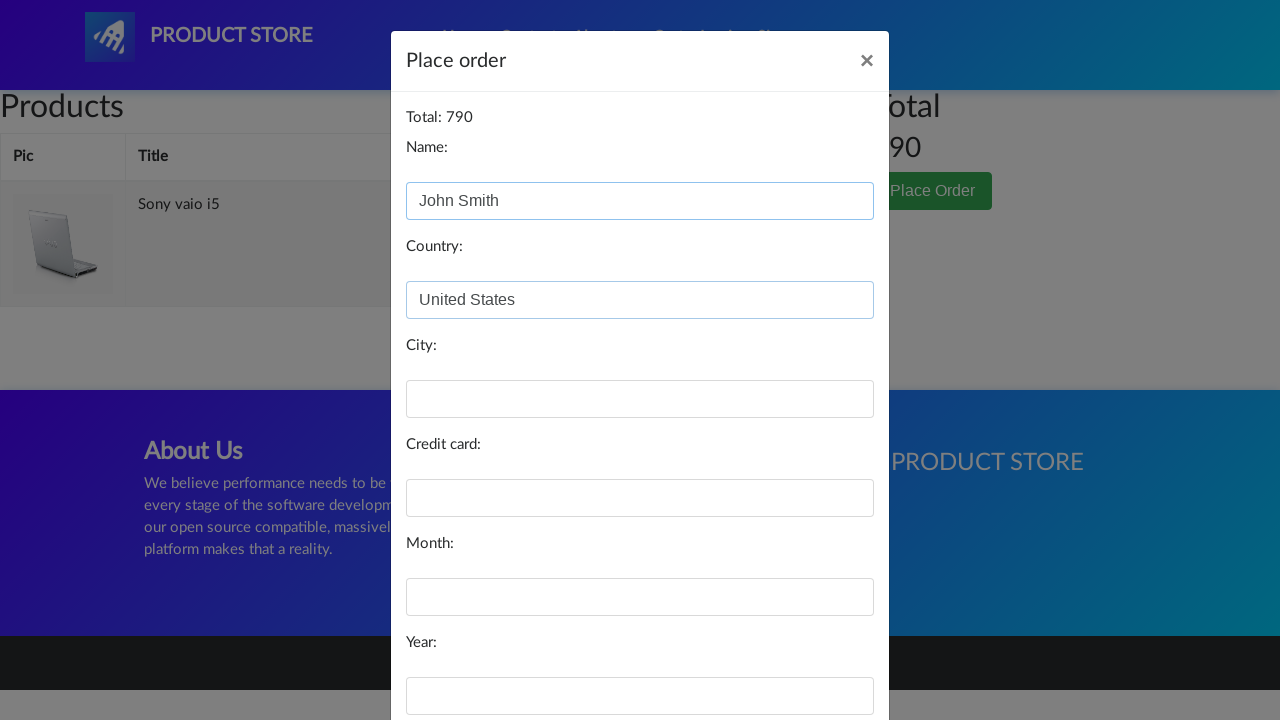

Filled city field with 'New York' on #city
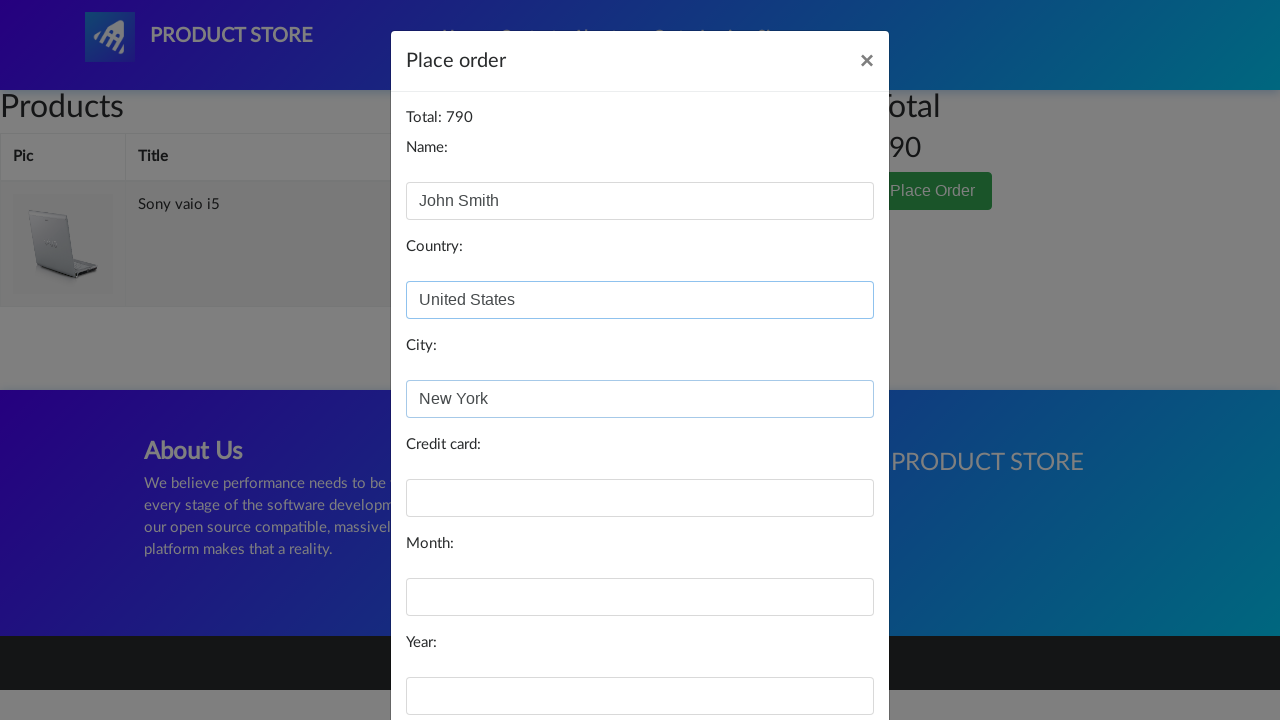

Filled card number field on #card
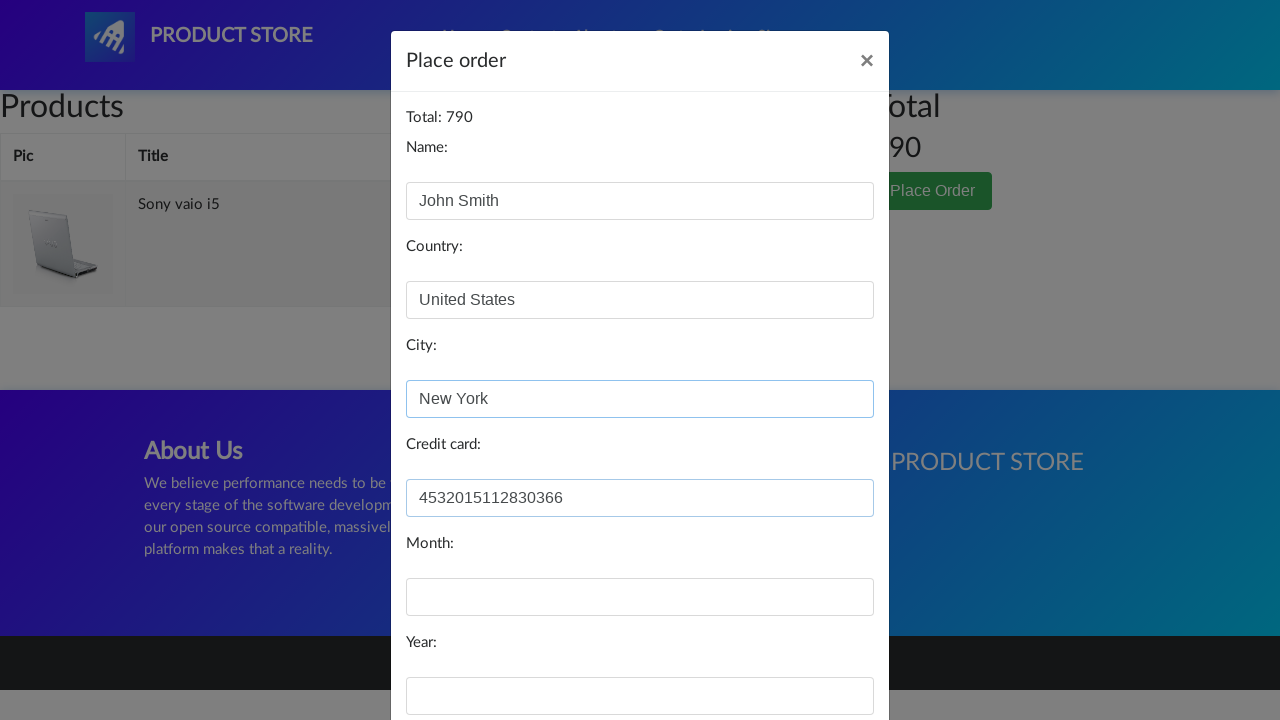

Filled month field with '12' on #month
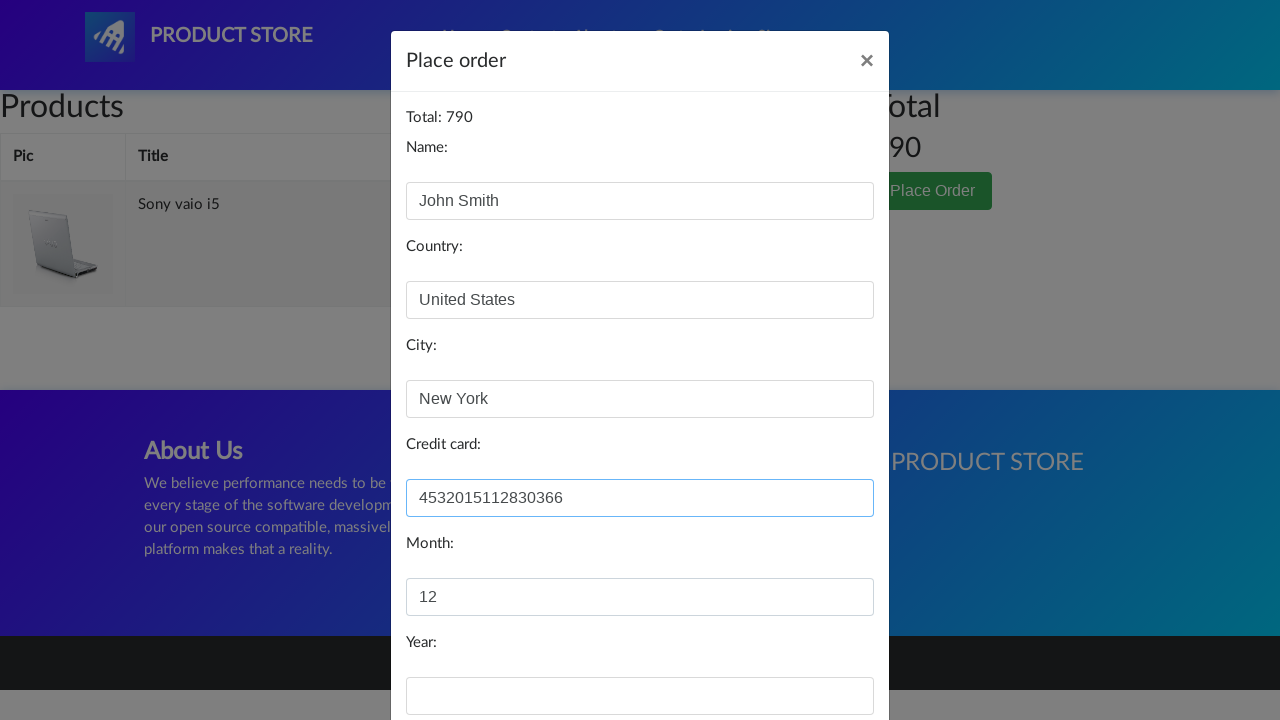

Filled year field with '2025' on #year
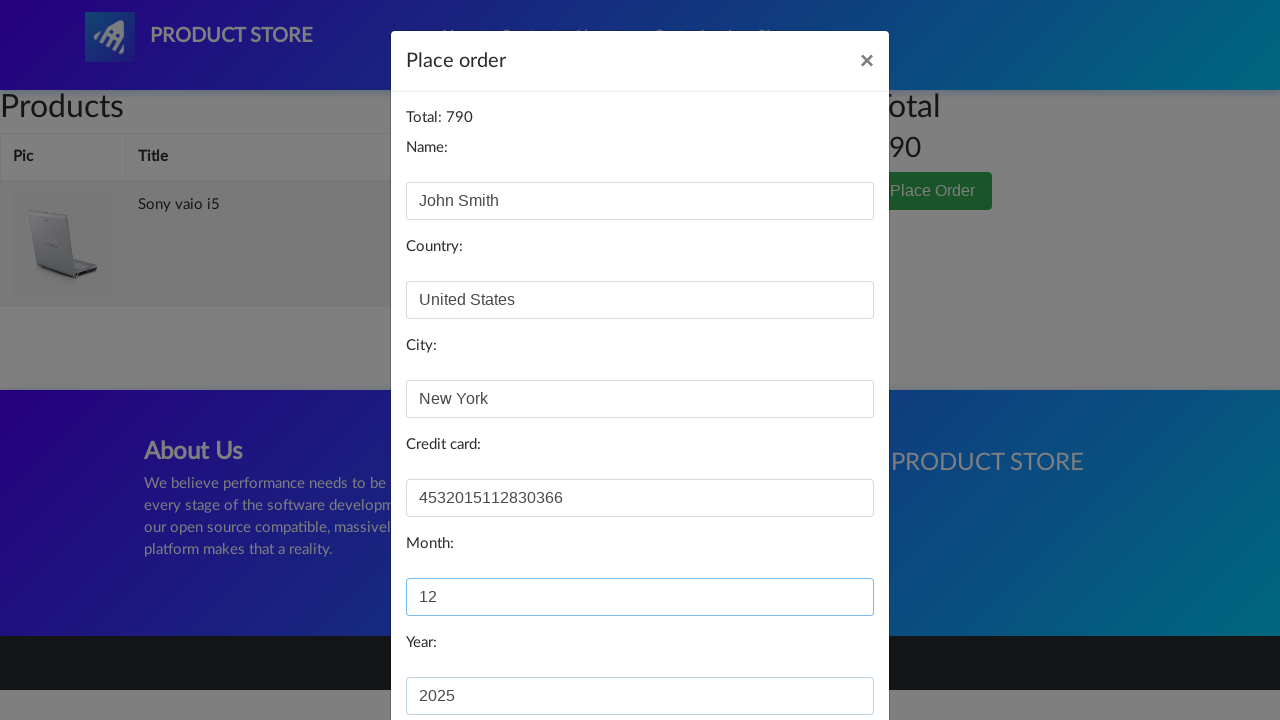

Clicked Purchase button to complete order at (823, 655) on xpath=//button[contains(text(),'Purchase')]
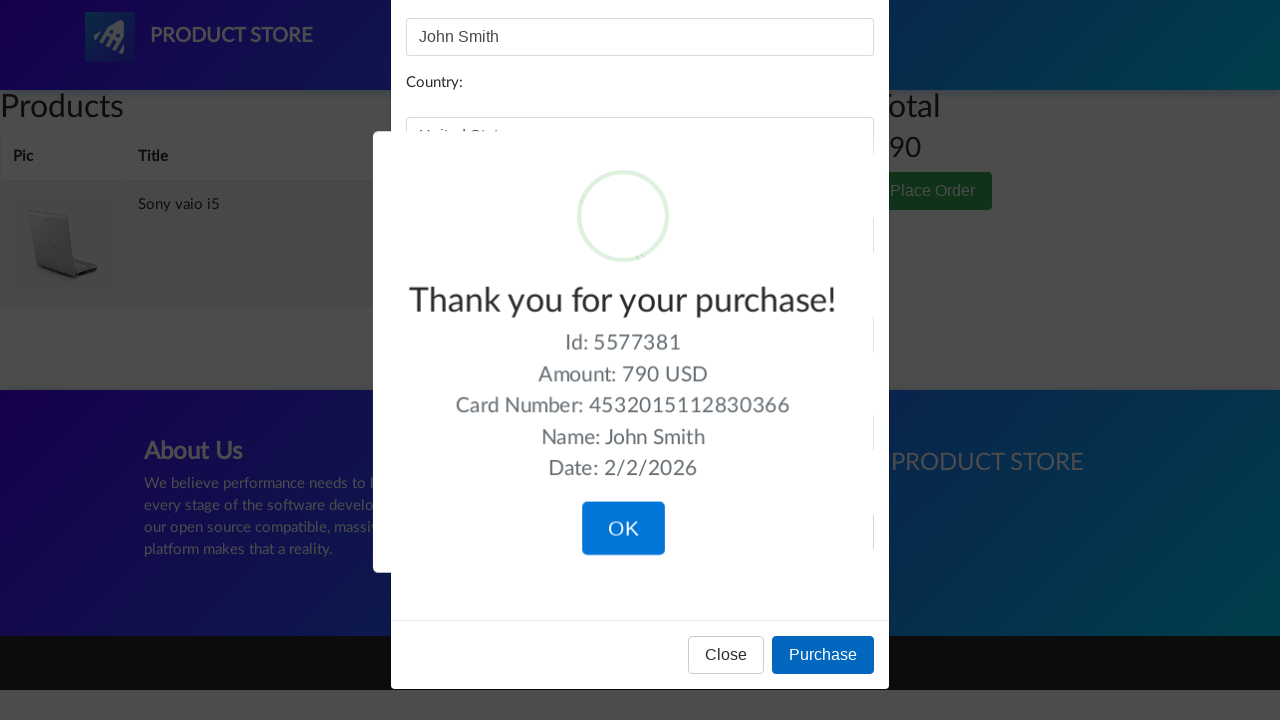

Order confirmation message appeared
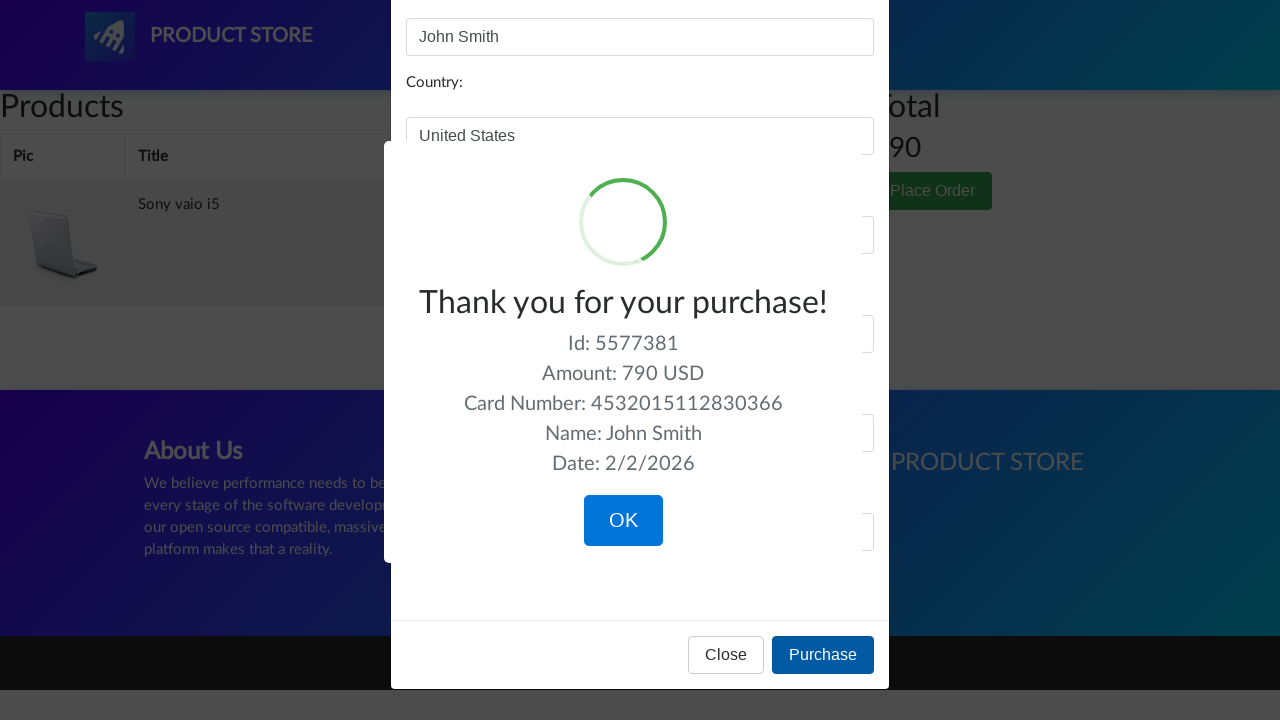

Clicked OK to close confirmation dialog at (623, 521) on xpath=//button[contains(text(),'OK')]
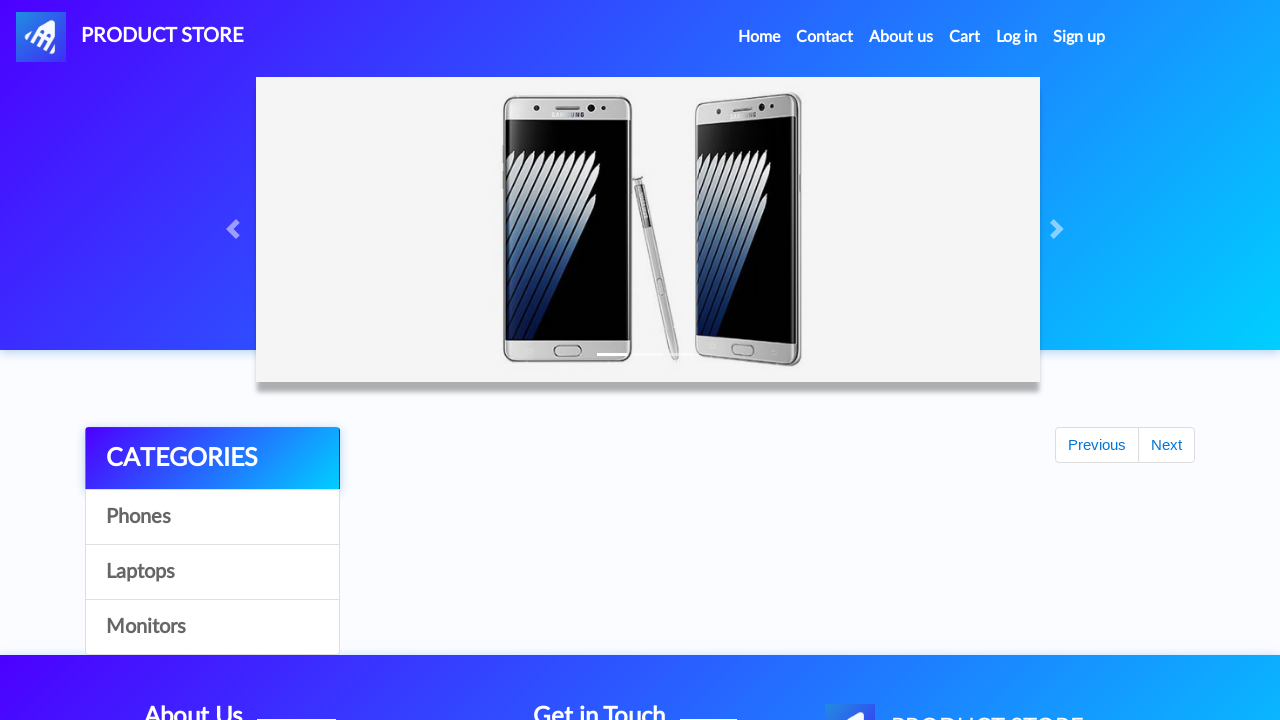

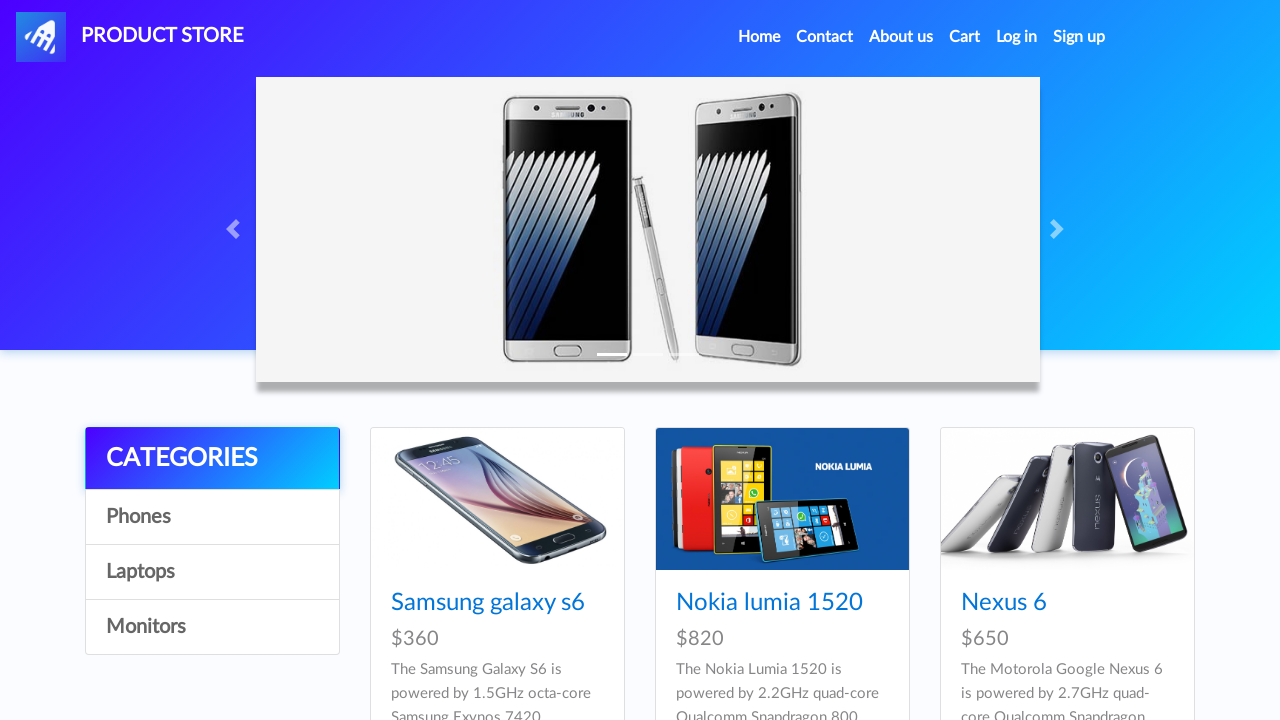